Tests the "Check All" button functionality by clicking it and verifying all three checkboxes become selected.

Starting URL: https://moatazeldebsy.github.io/test-automation-practices/#/checkboxes

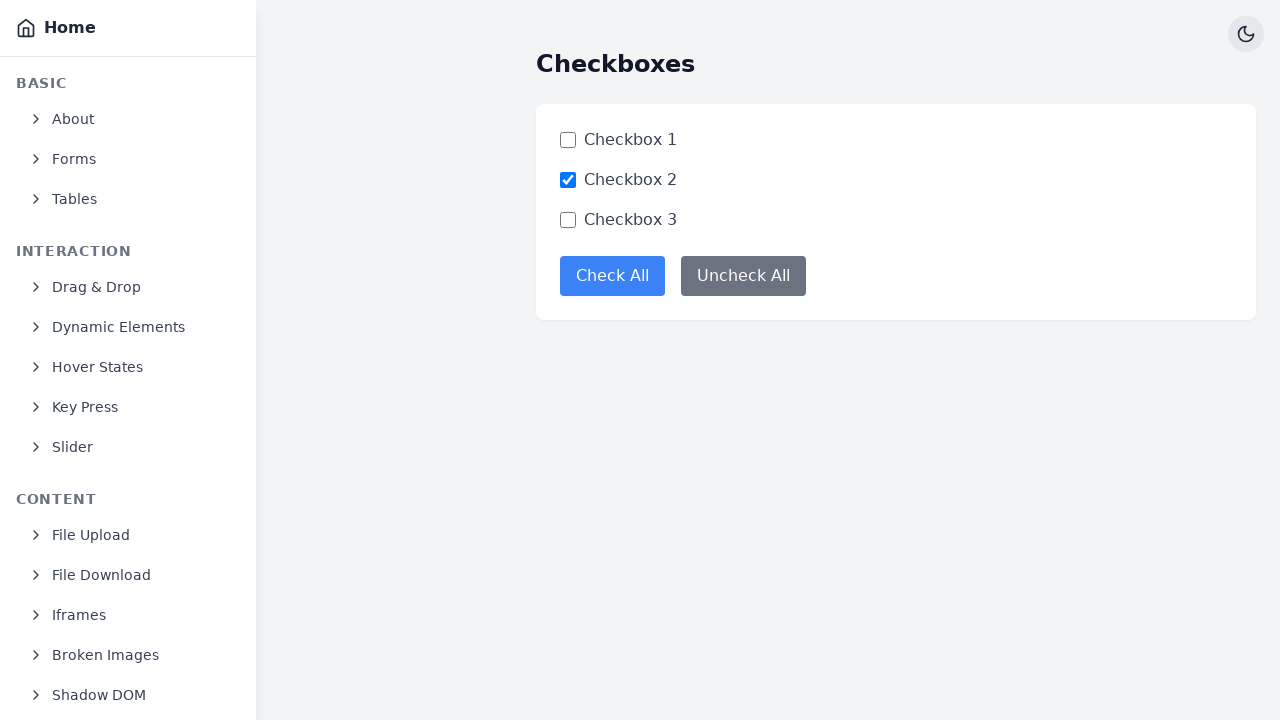

Navigated to checkboxes test page
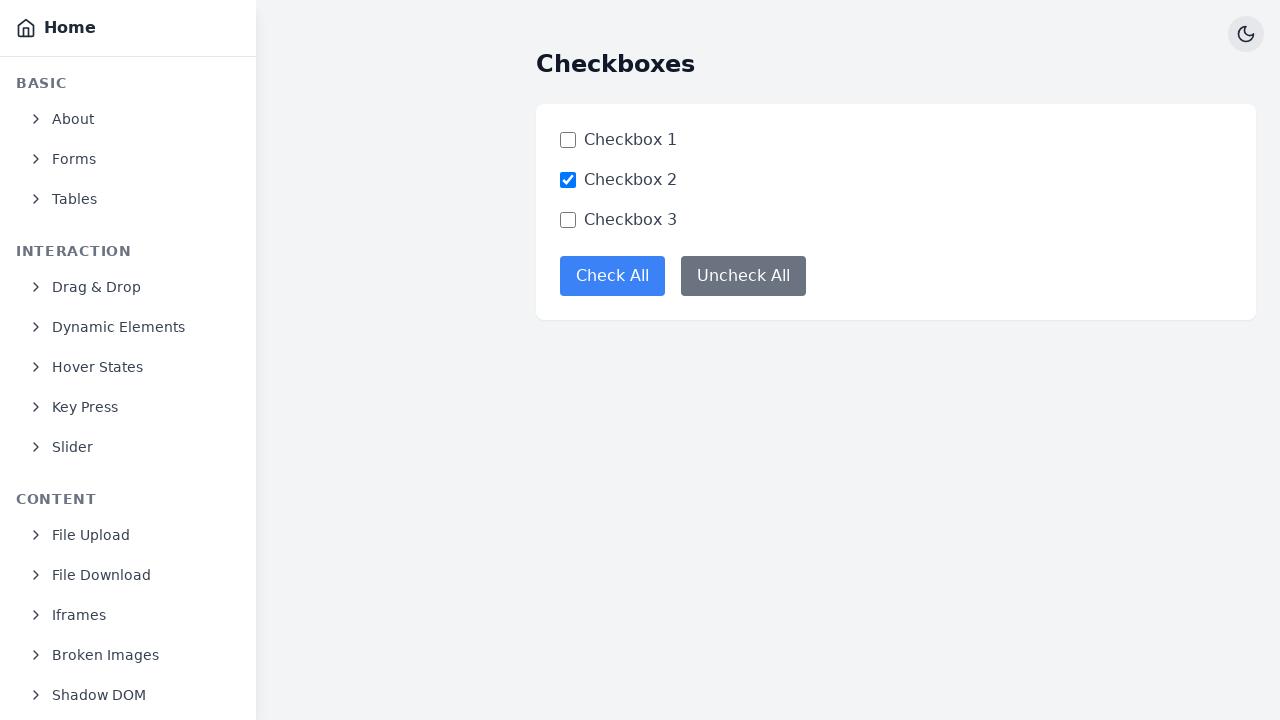

Clicked the 'Check All' button at (612, 276) on button[data-test='check-all-button']
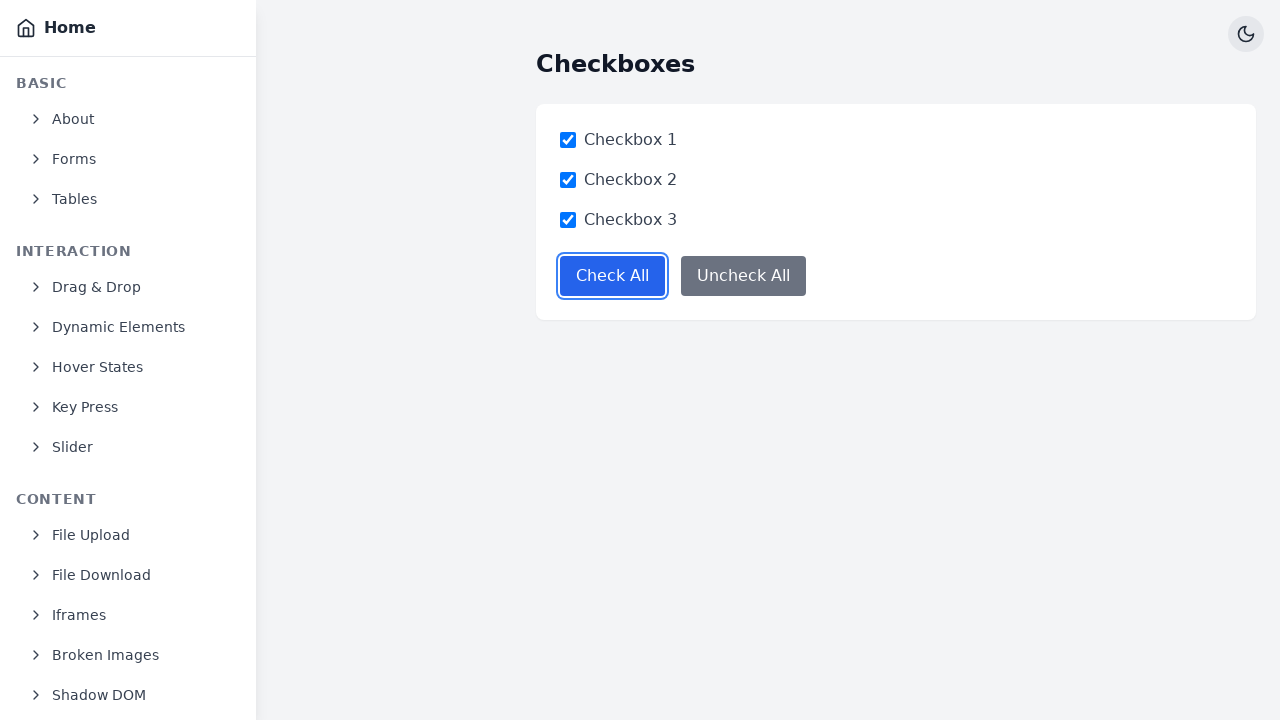

Verified checkbox 1 is checked
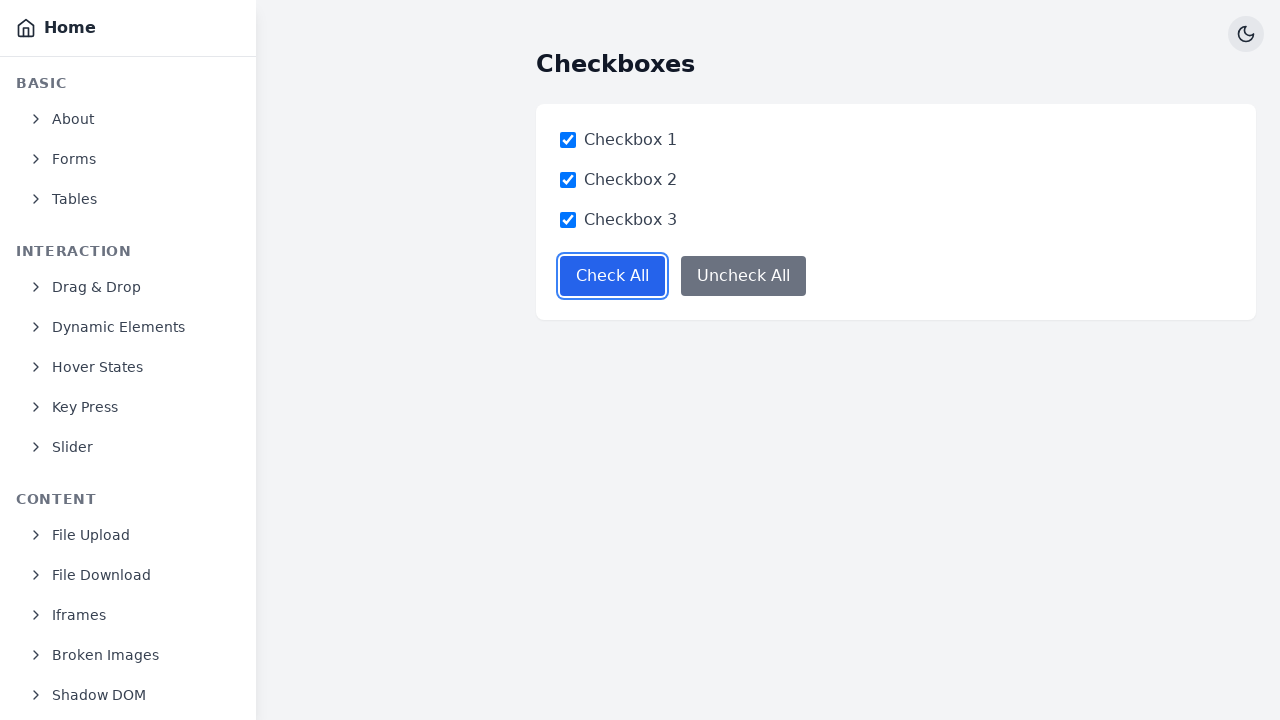

Verified checkbox 2 is checked
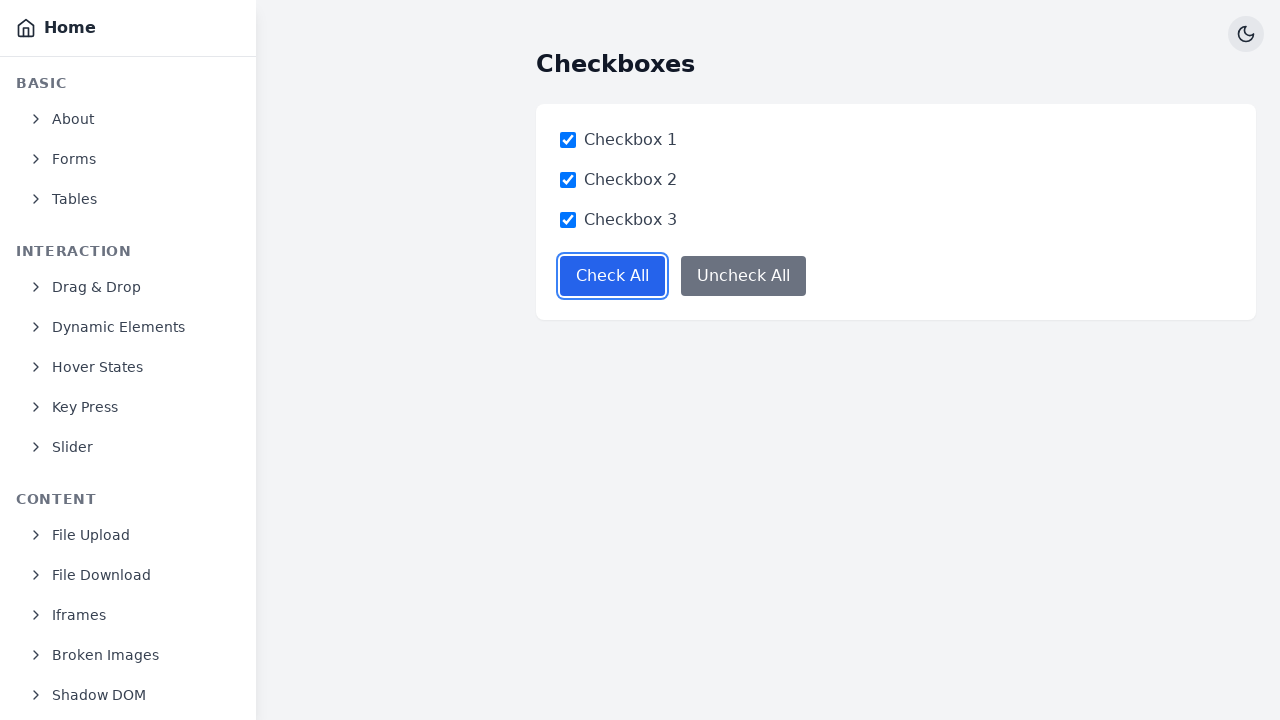

Verified checkbox 3 is checked
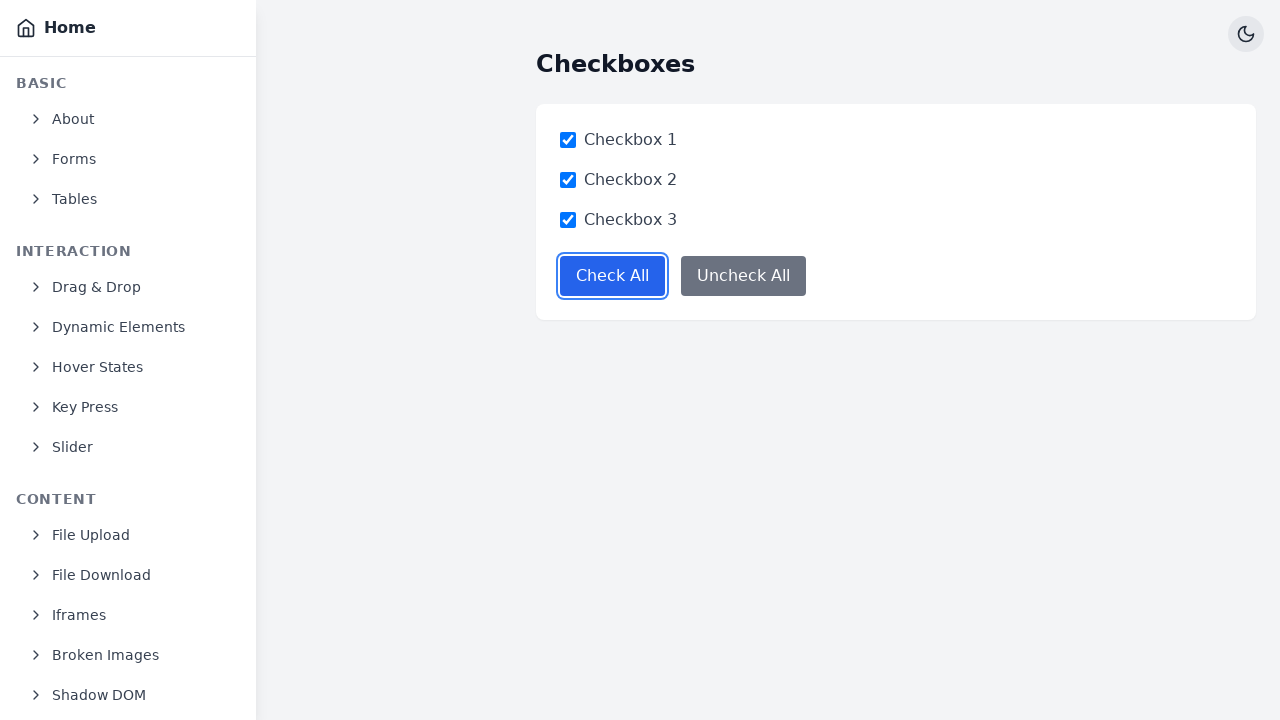

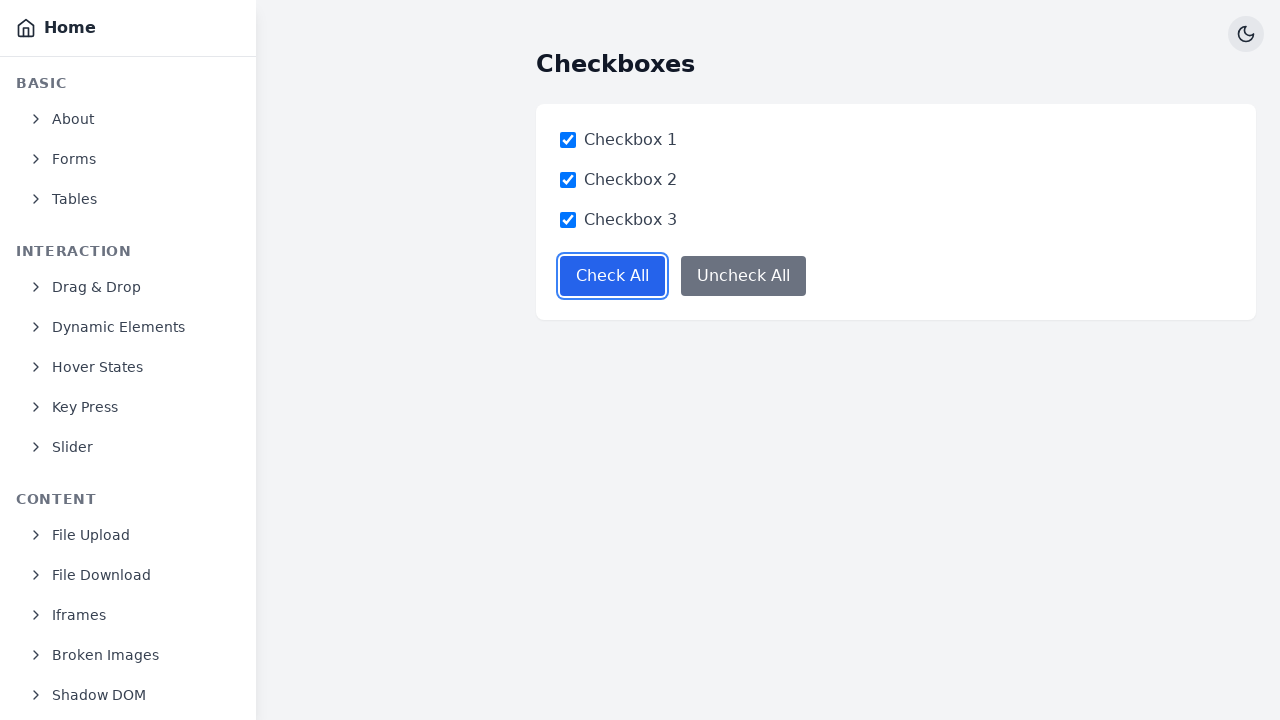